Navigates to Test Otomasyonu website and verifies the page loads successfully

Starting URL: https://www.testotomasyonu.com

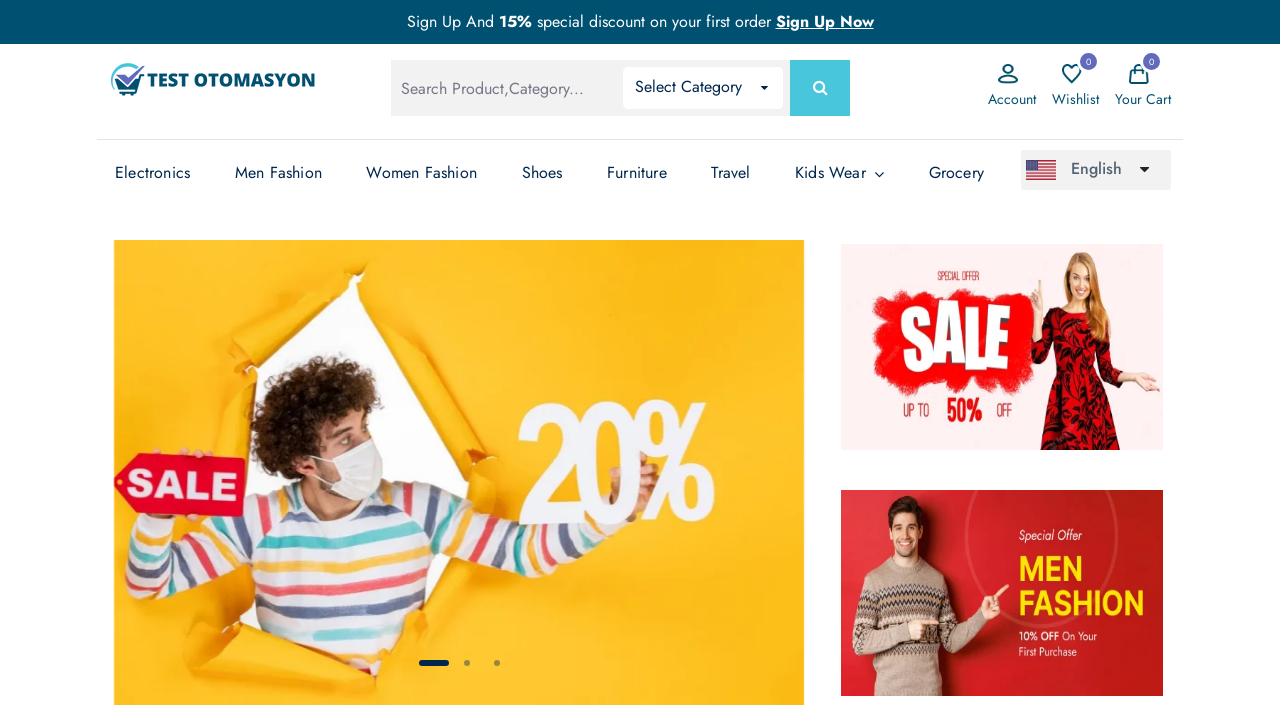

Waited for page DOM content to be loaded
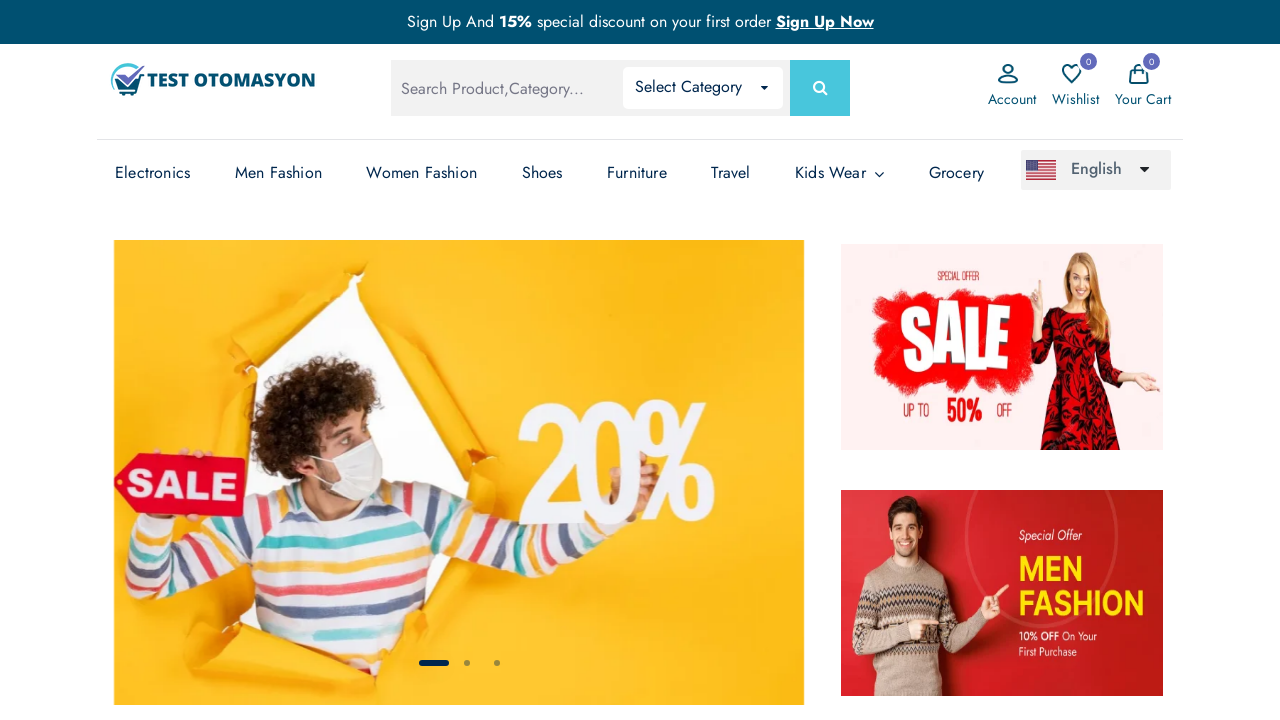

Verified page title is present and contains expected text
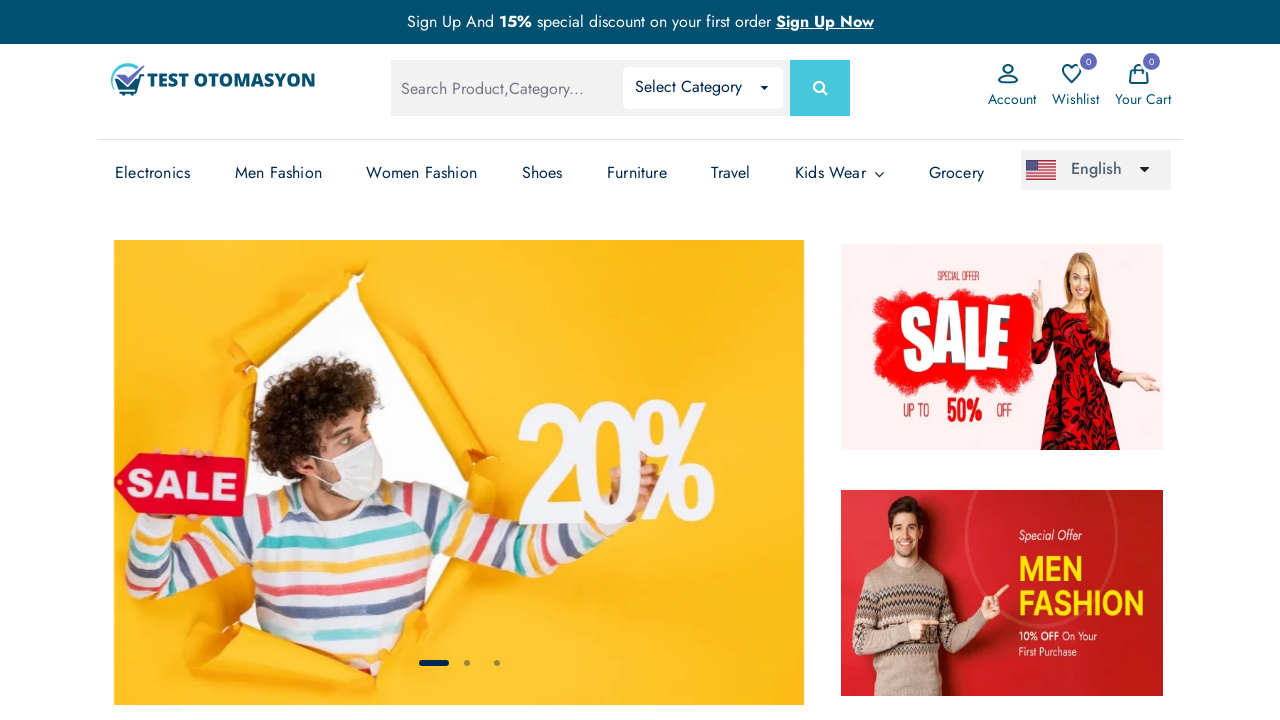

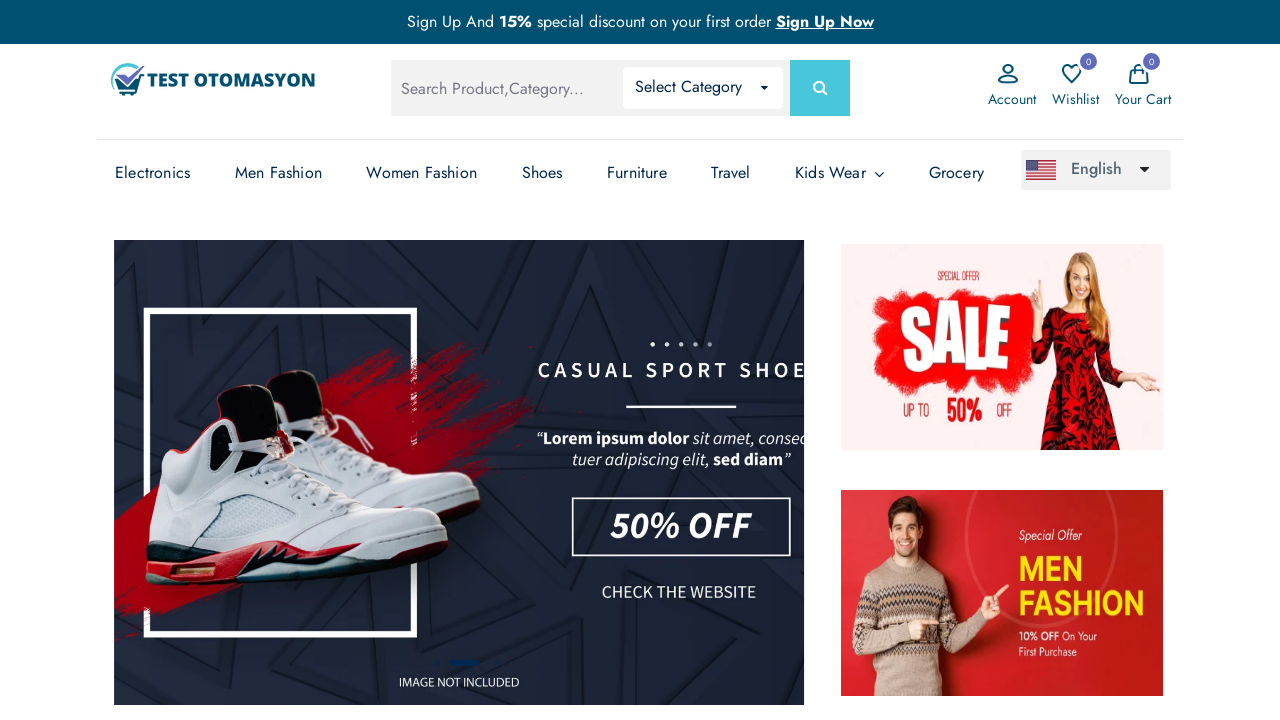